Tests form validation when submitting with empty required fields and verifies the error message

Starting URL: https://vue-demo.daniel-avellaneda.com/signup

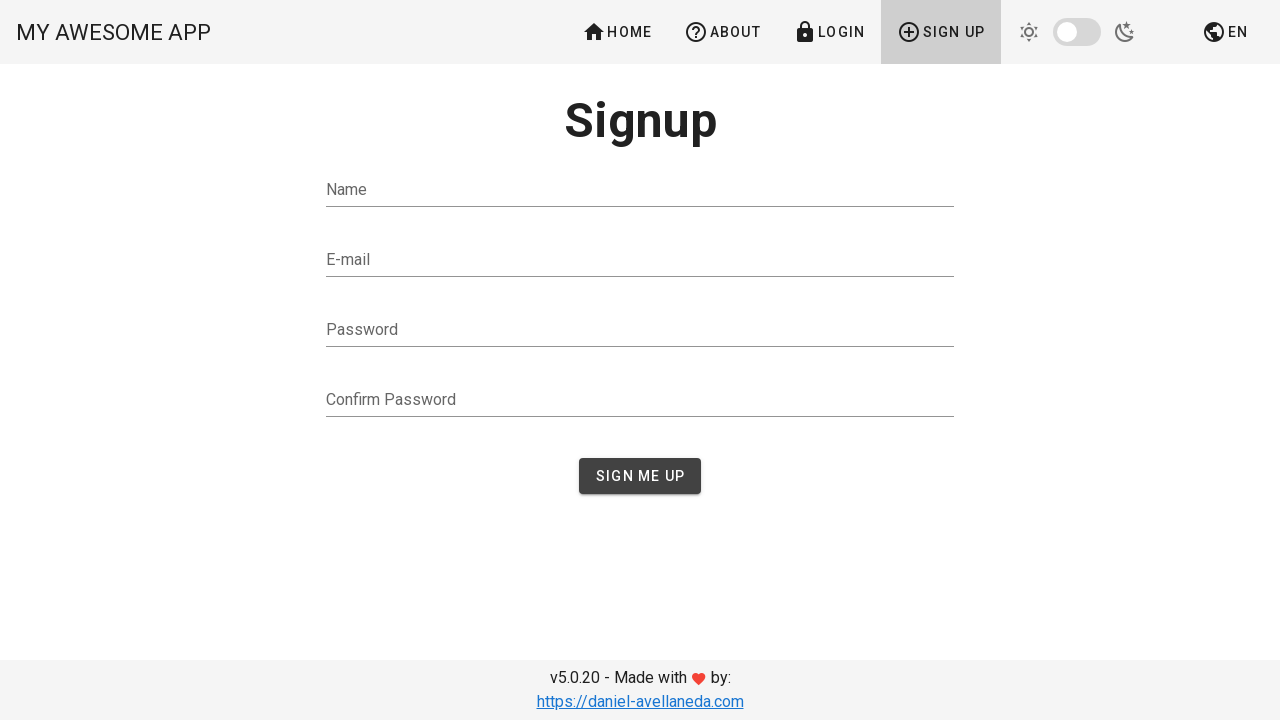

Navigated to signup page
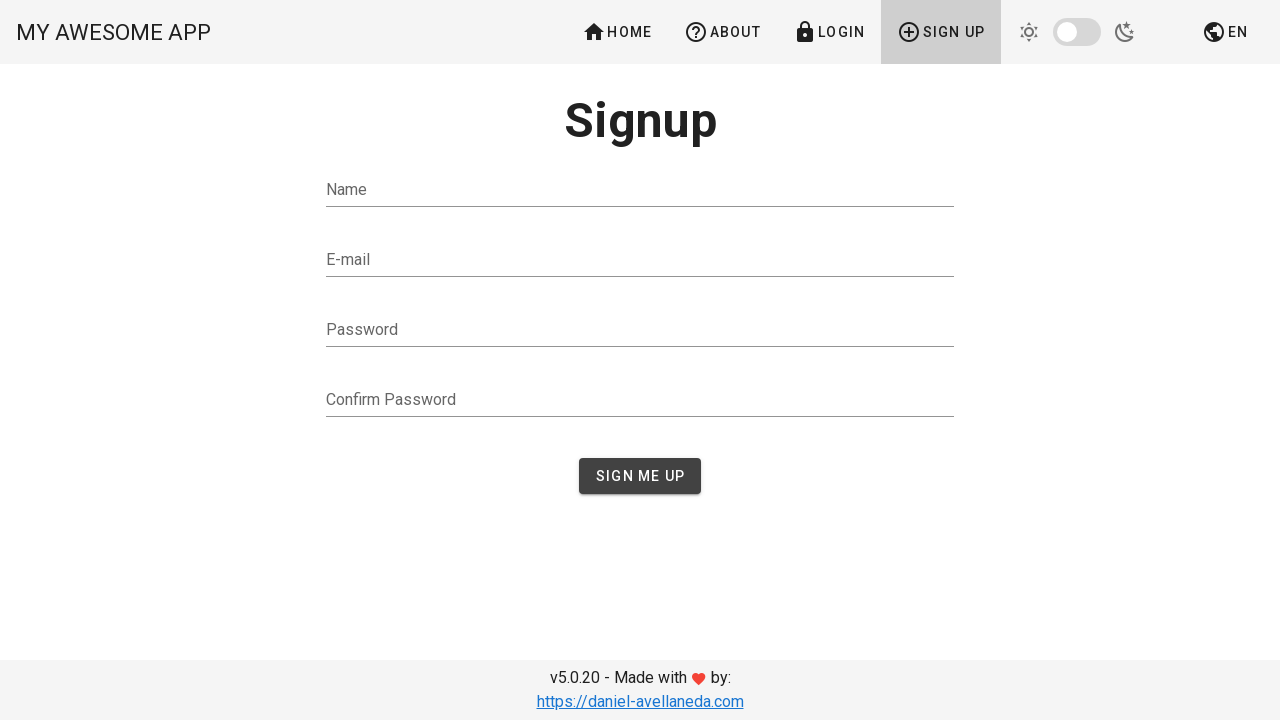

Clicked 'Sign me up' button without filling required fields at (640, 476) on button:has-text('Sign me up')
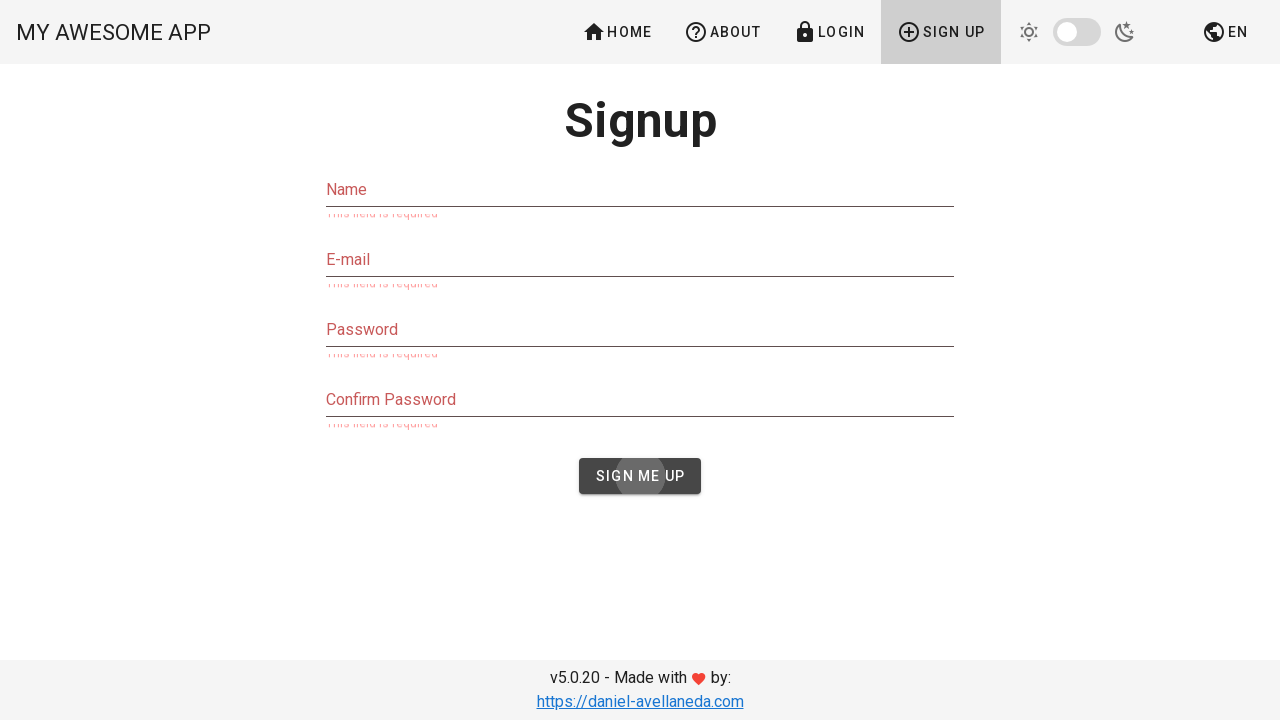

Error message 'This field is required' appeared
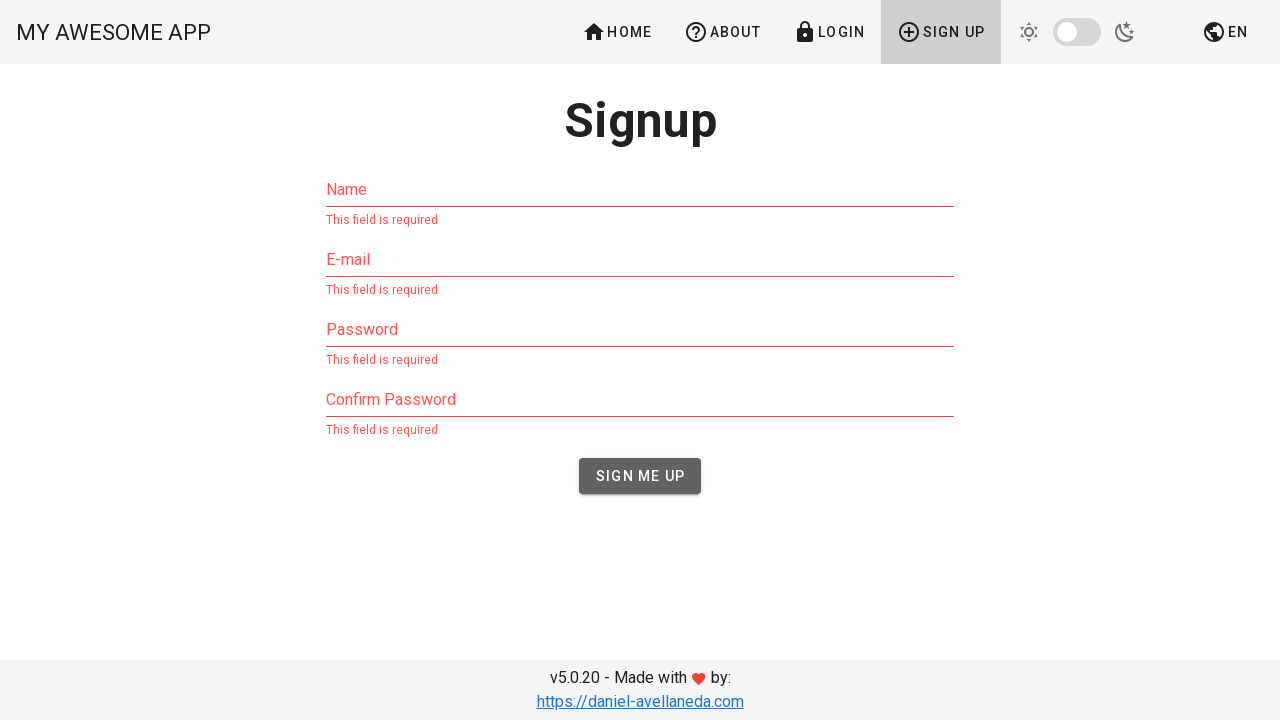

Verified error message text matches expected validation message
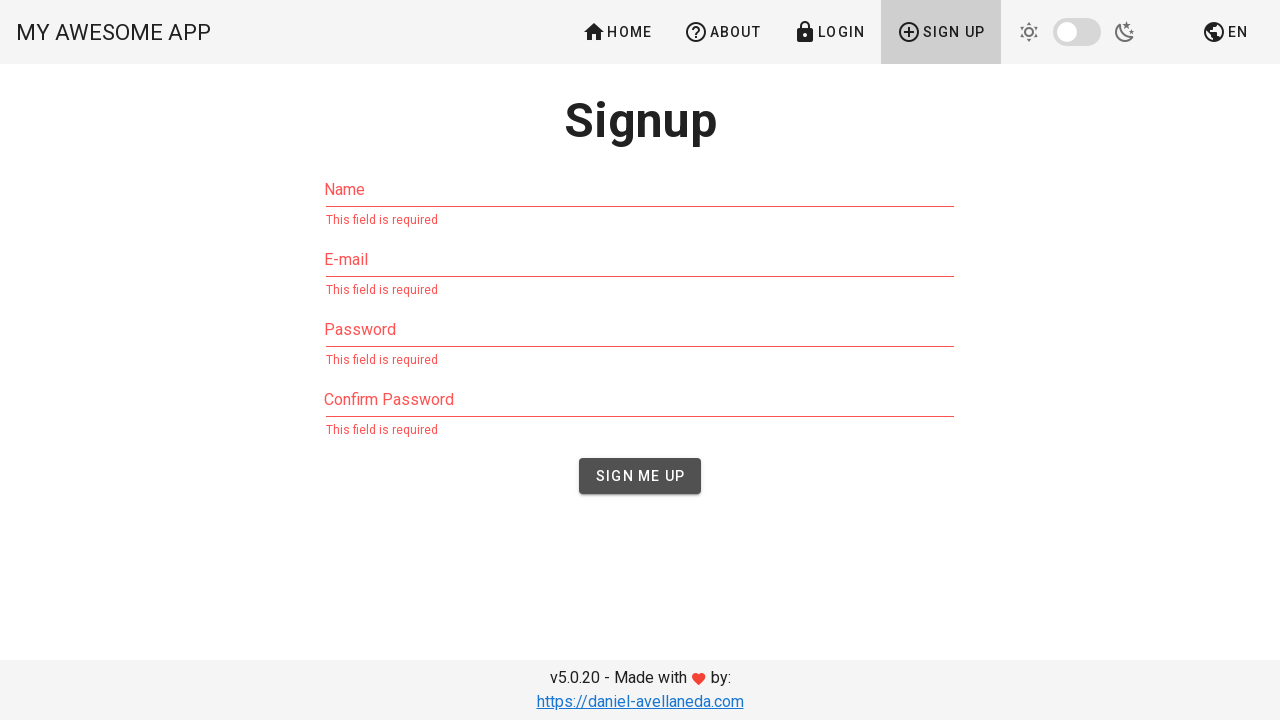

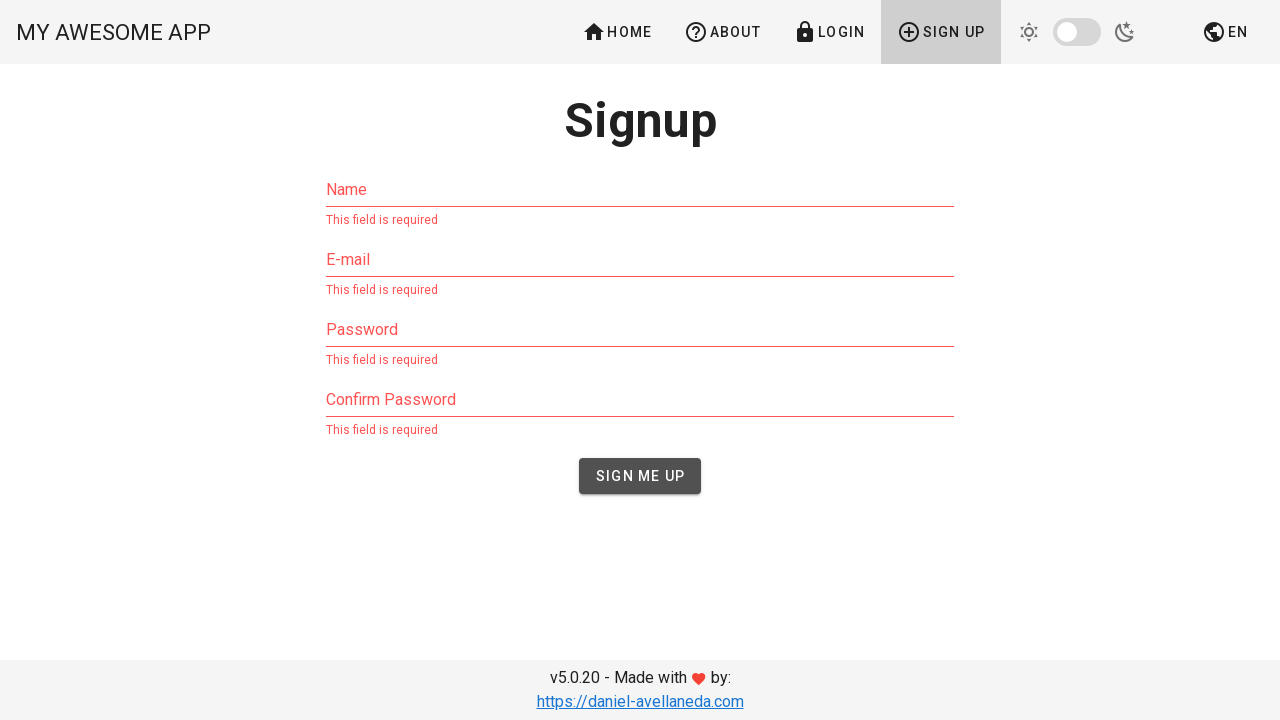